Tests various form elements on an automation practice page including radio buttons, dropdown selection, autocomplete field, checkboxes, and text input

Starting URL: https://www.rahulshettyacademy.com/AutomationPractice/

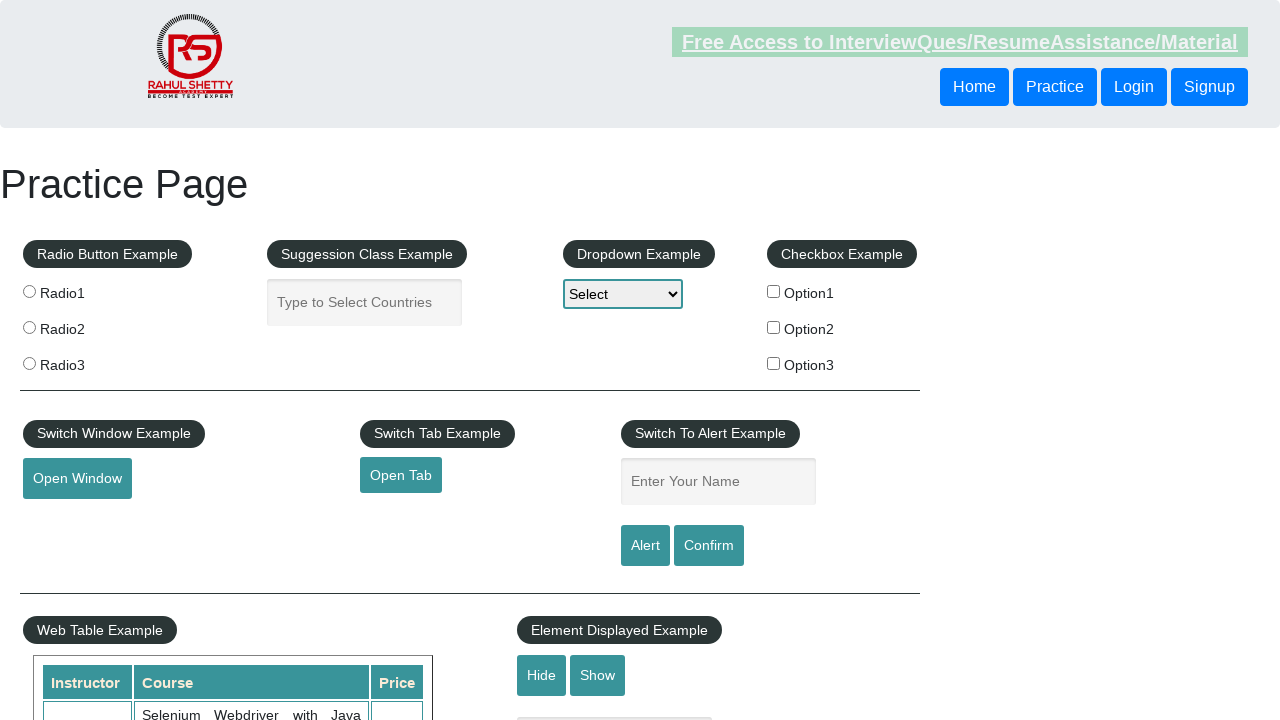

Located all radio buttons on the page
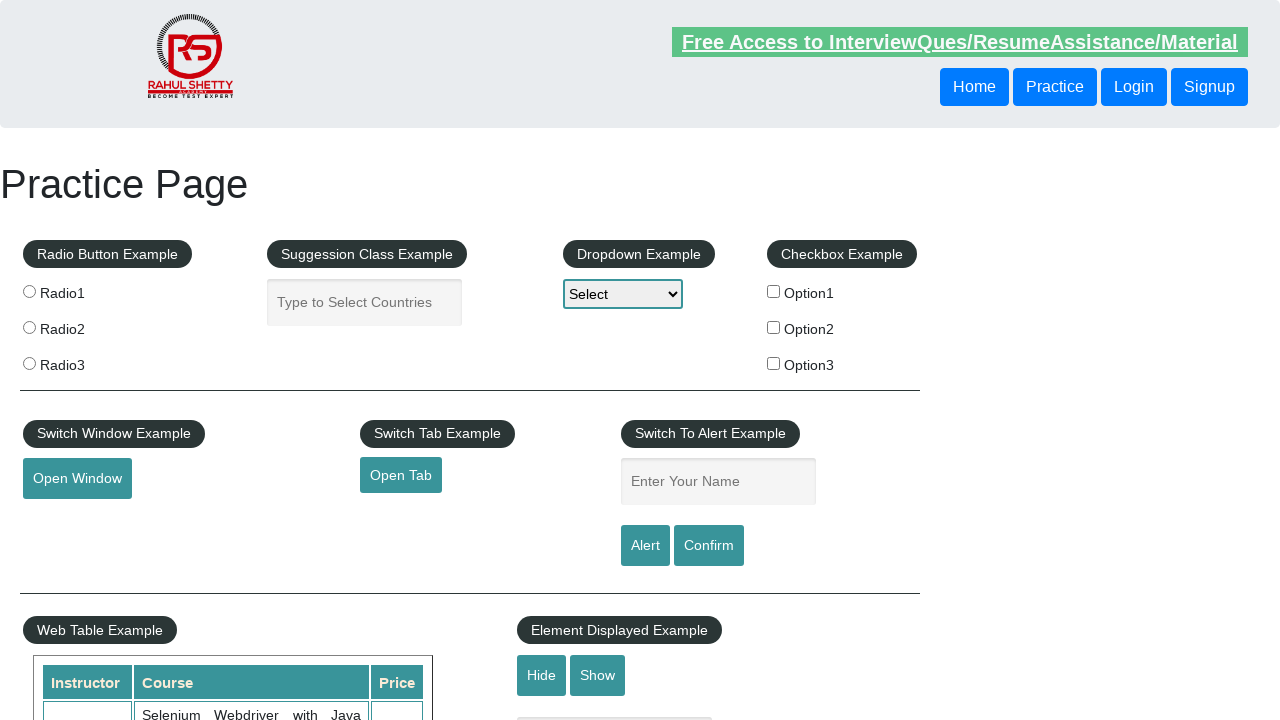

Clicked radio button 1 of 3 at (29, 291) on input[name='radioButton'] >> nth=0
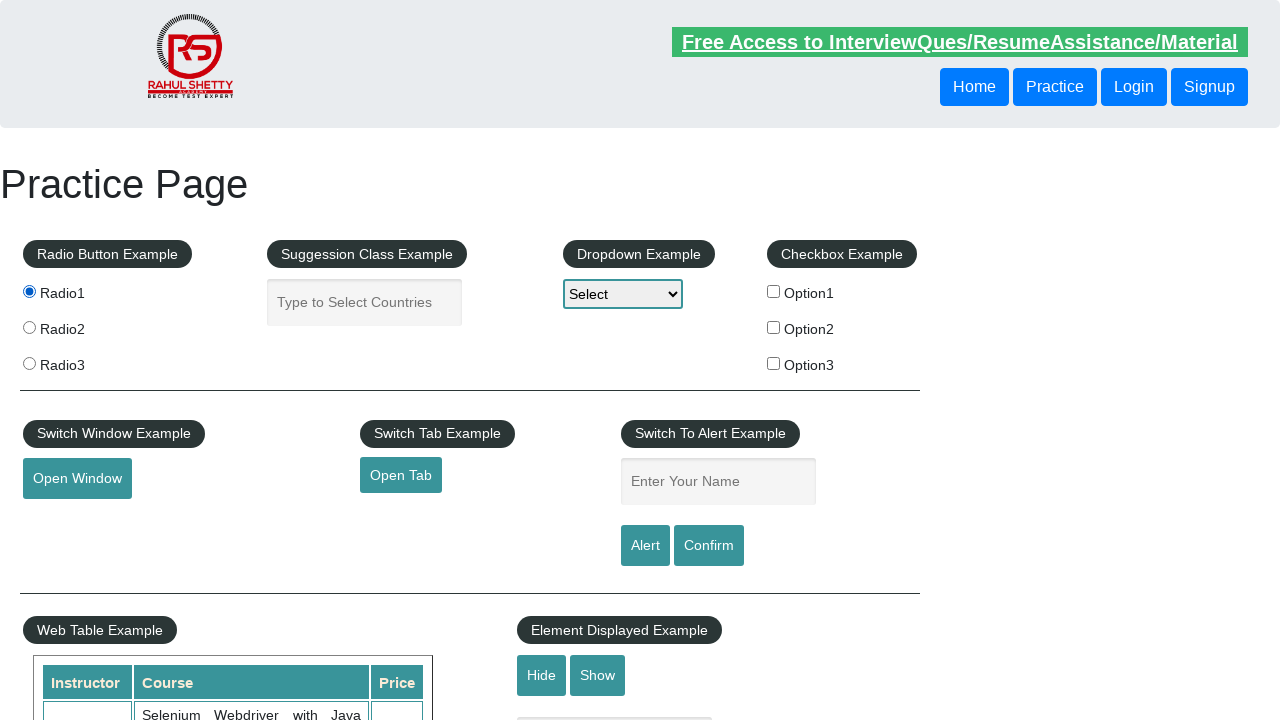

Clicked radio button 2 of 3 at (29, 327) on input[name='radioButton'] >> nth=1
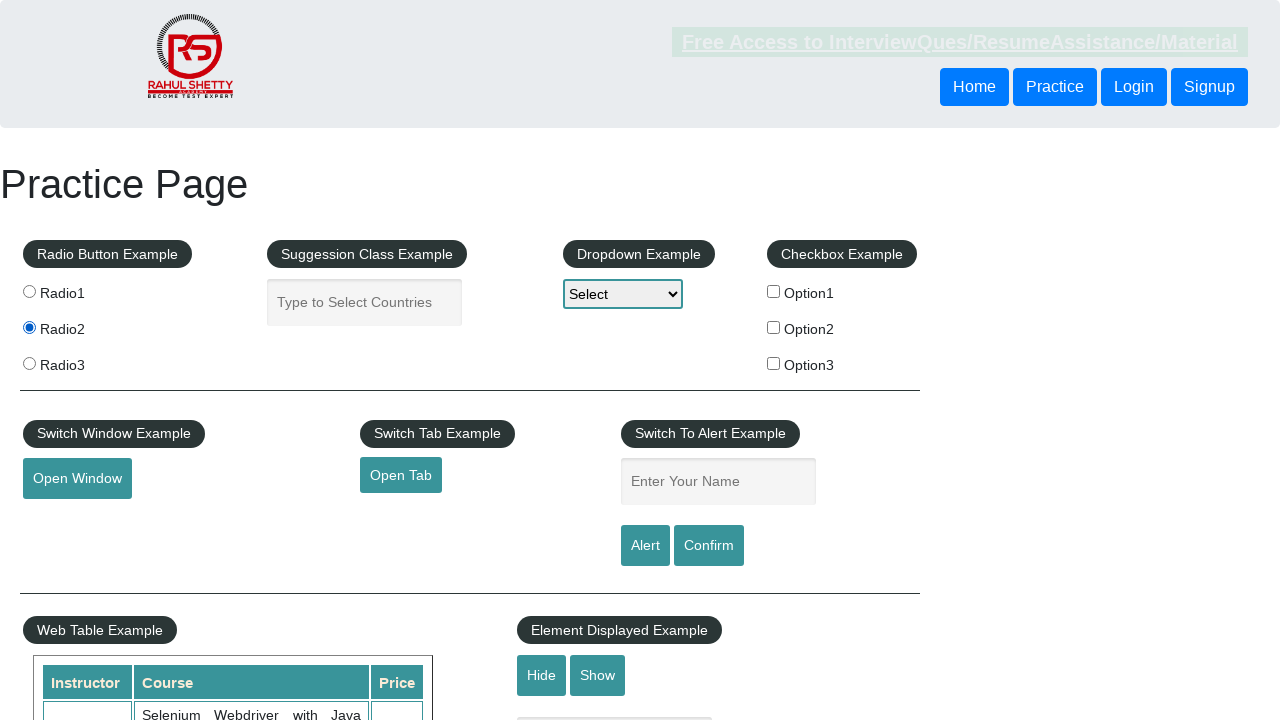

Clicked radio button 3 of 3 at (29, 363) on input[name='radioButton'] >> nth=2
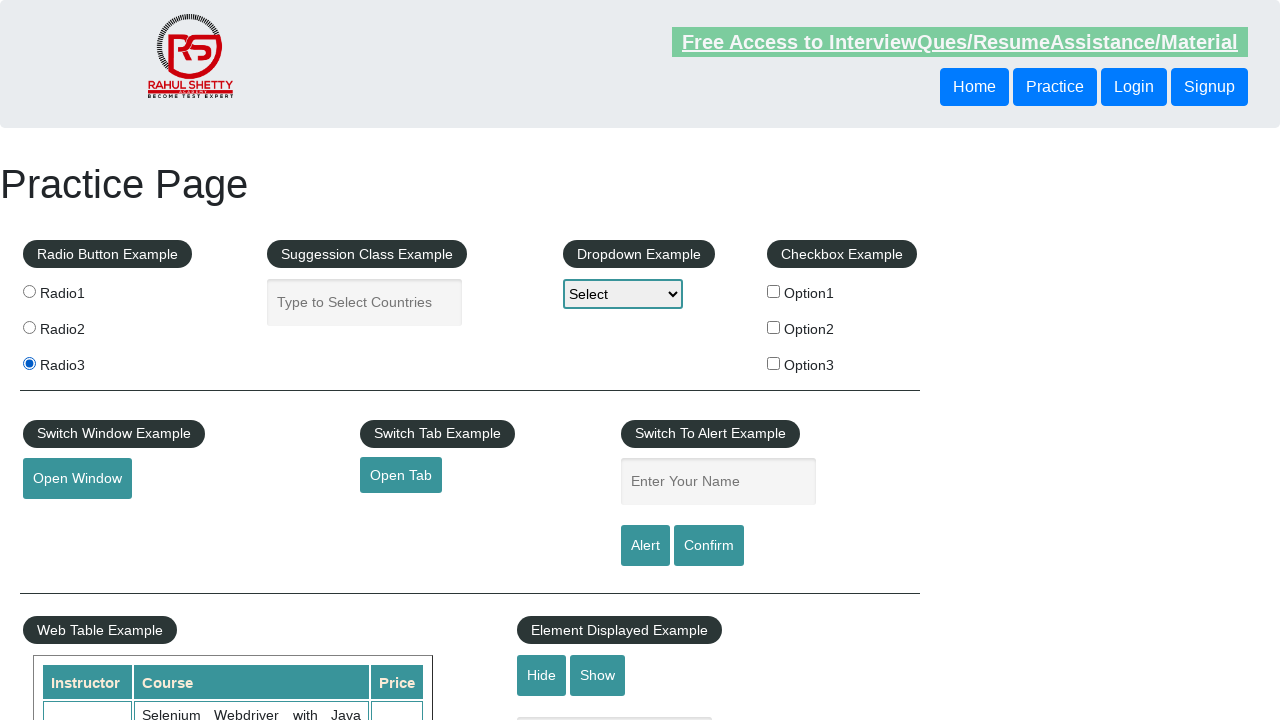

Clicked dropdown element at (623, 294) on #dropdown-class-example
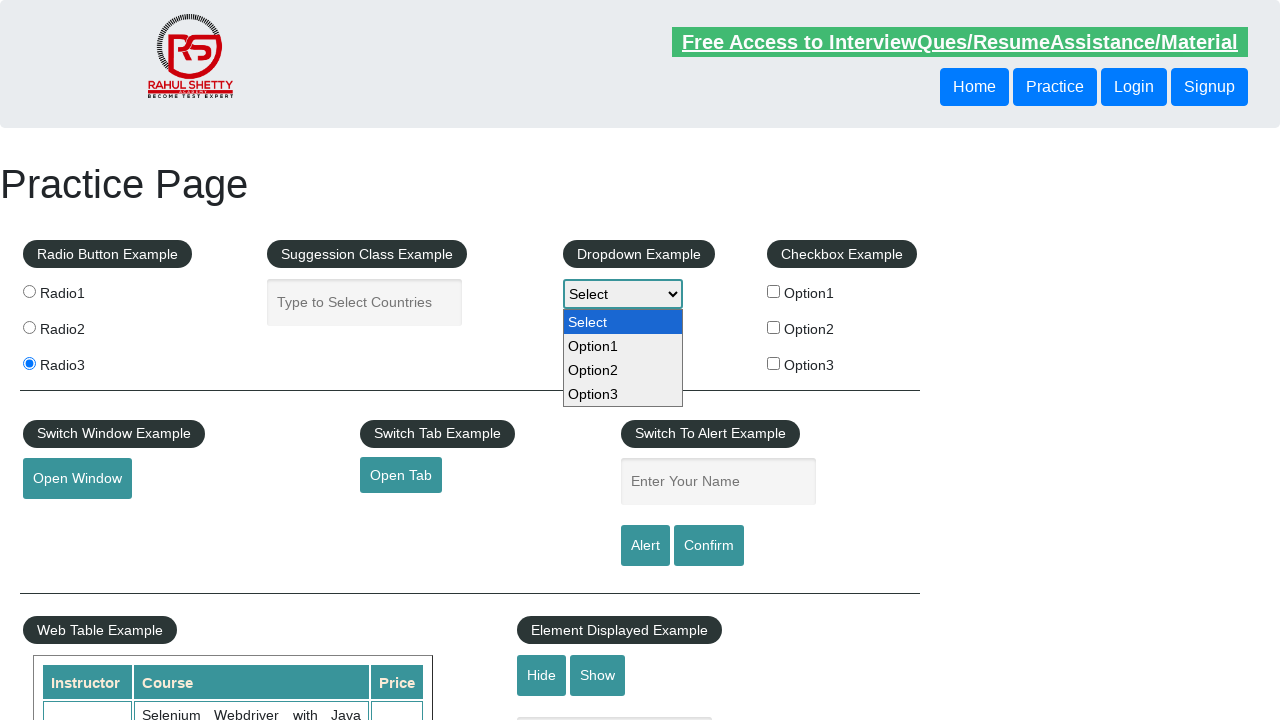

Selected 'option2' from dropdown on #dropdown-class-example
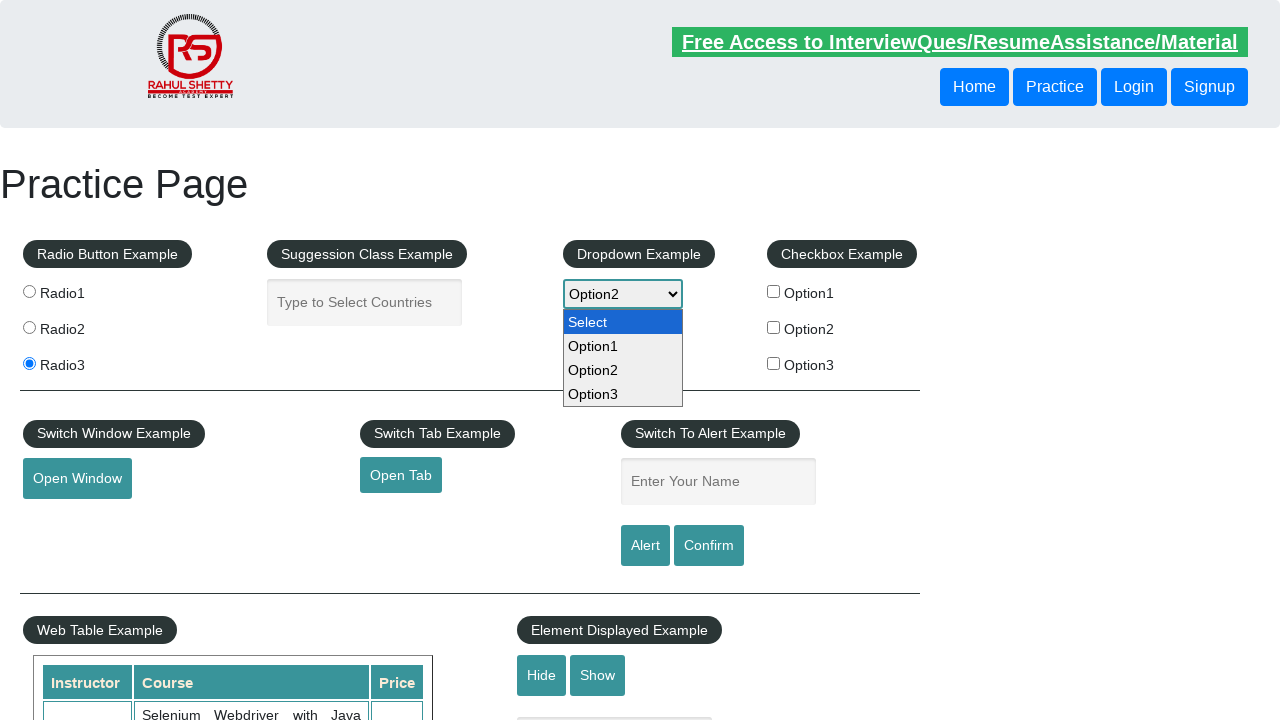

Filled autocomplete field with 'United Kingdom (UK)' on #autocomplete
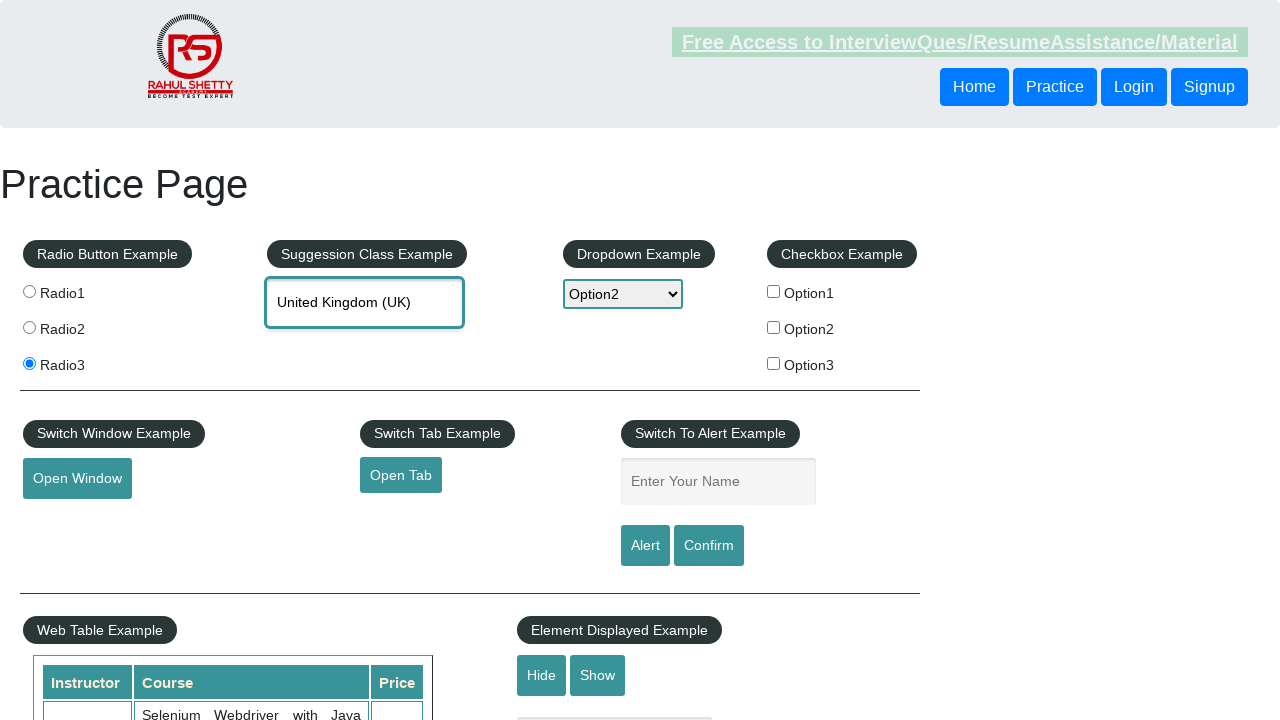

Located all checkboxes on the page
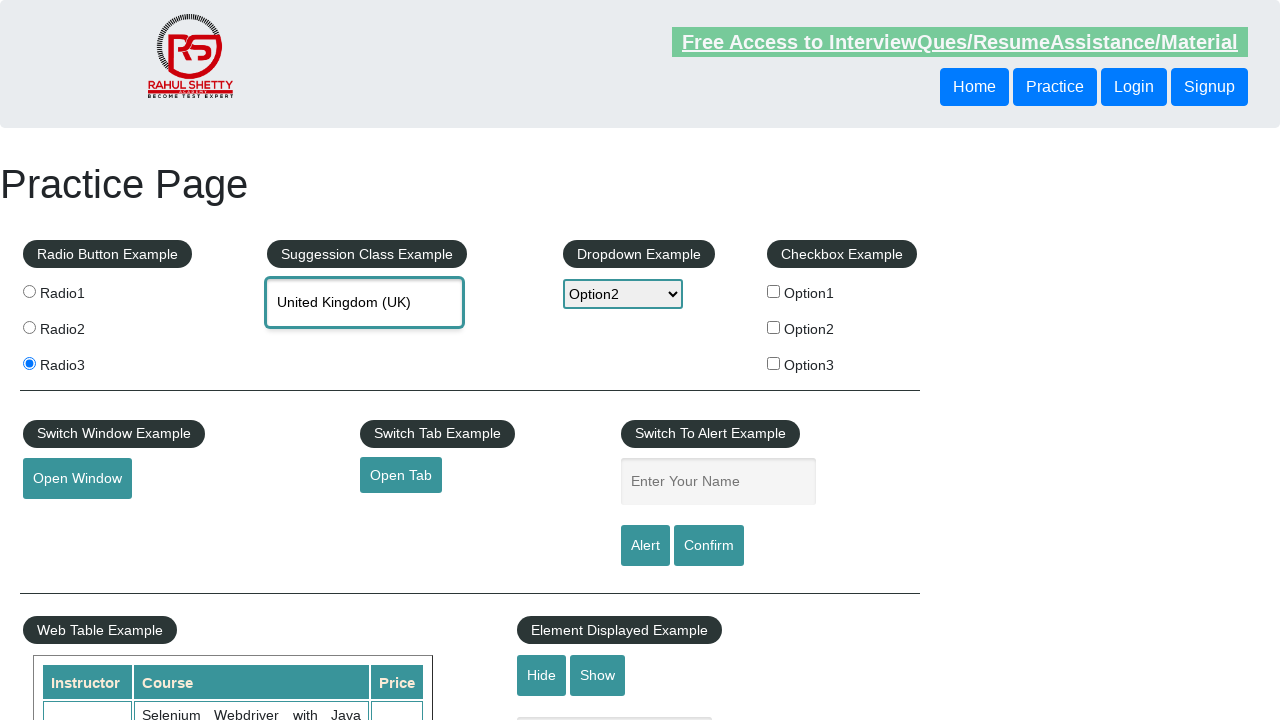

Clicked checkbox 1 of 3 at (774, 291) on input[type='checkbox'] >> nth=0
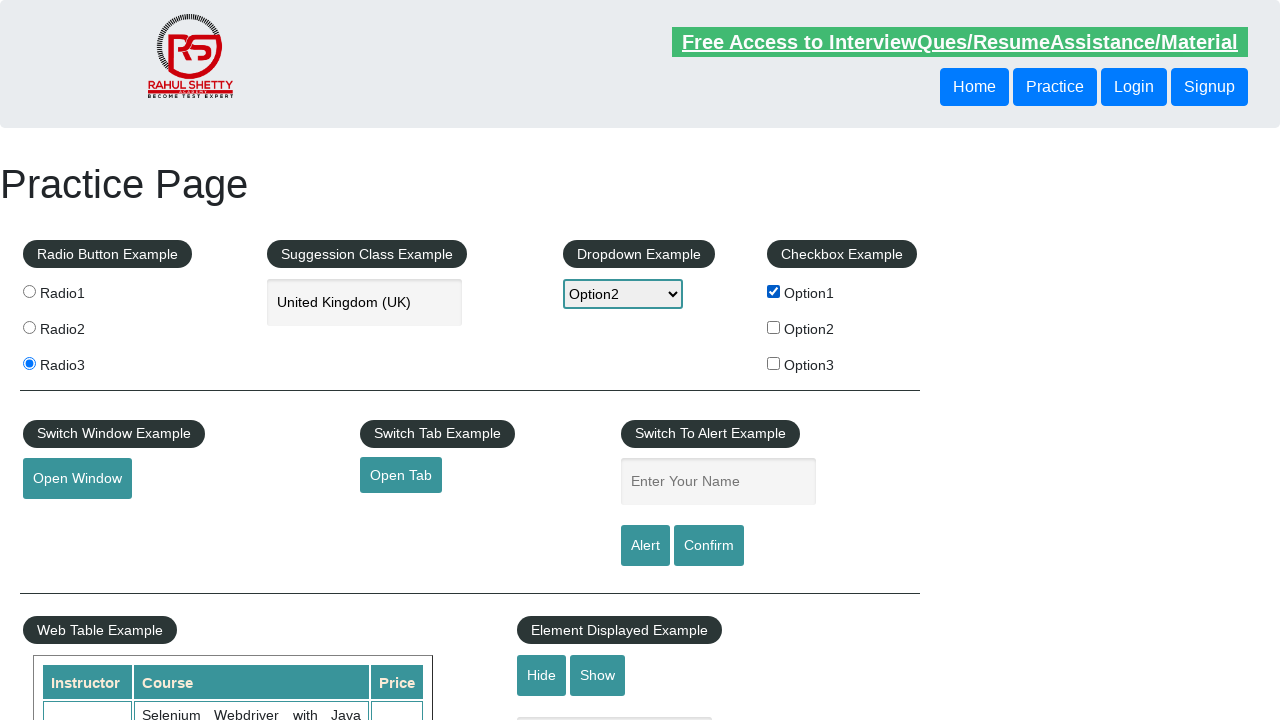

Clicked checkbox 2 of 3 at (774, 327) on input[type='checkbox'] >> nth=1
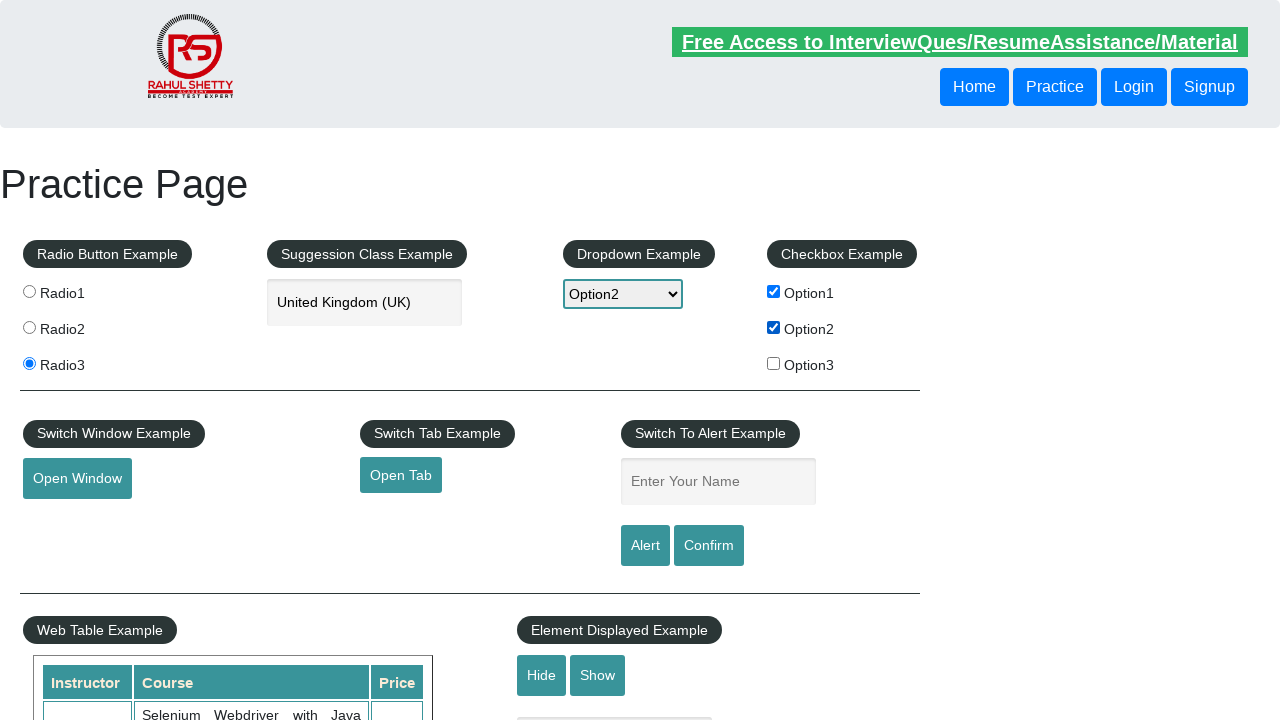

Clicked checkbox 3 of 3 at (774, 363) on input[type='checkbox'] >> nth=2
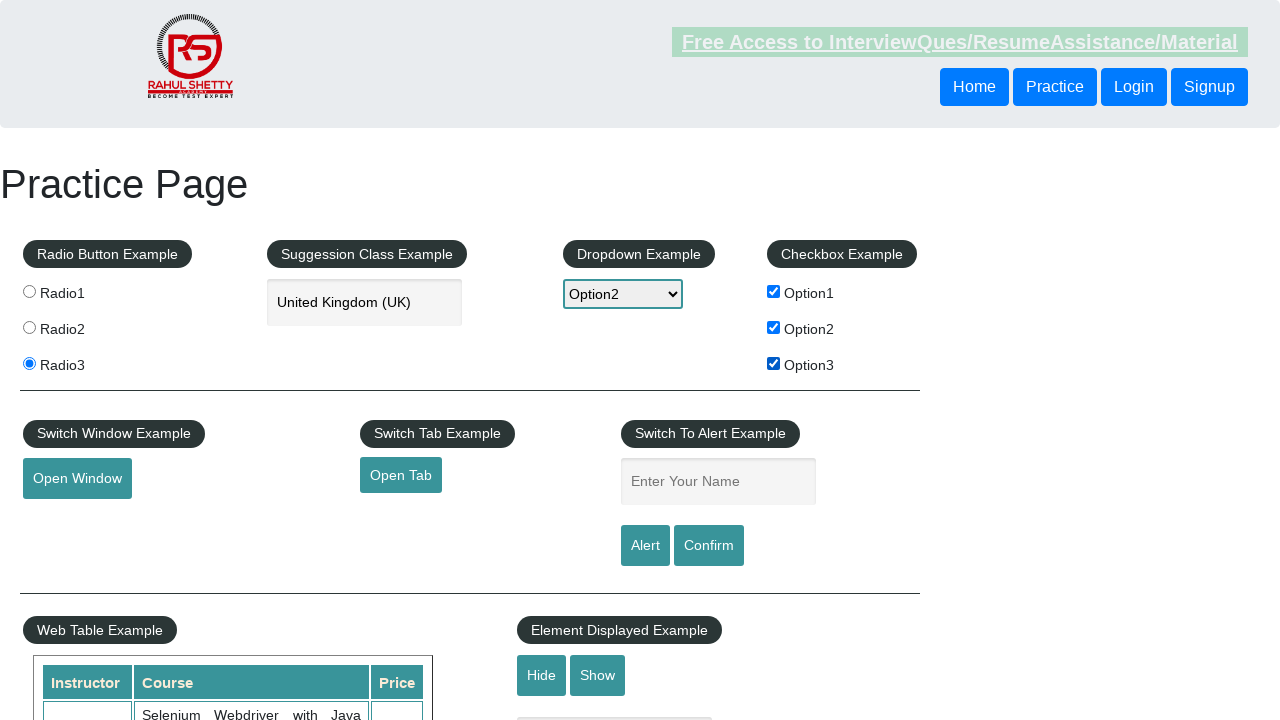

Filled text input field with 'Jackson' on (//input[@type='text'])[2]
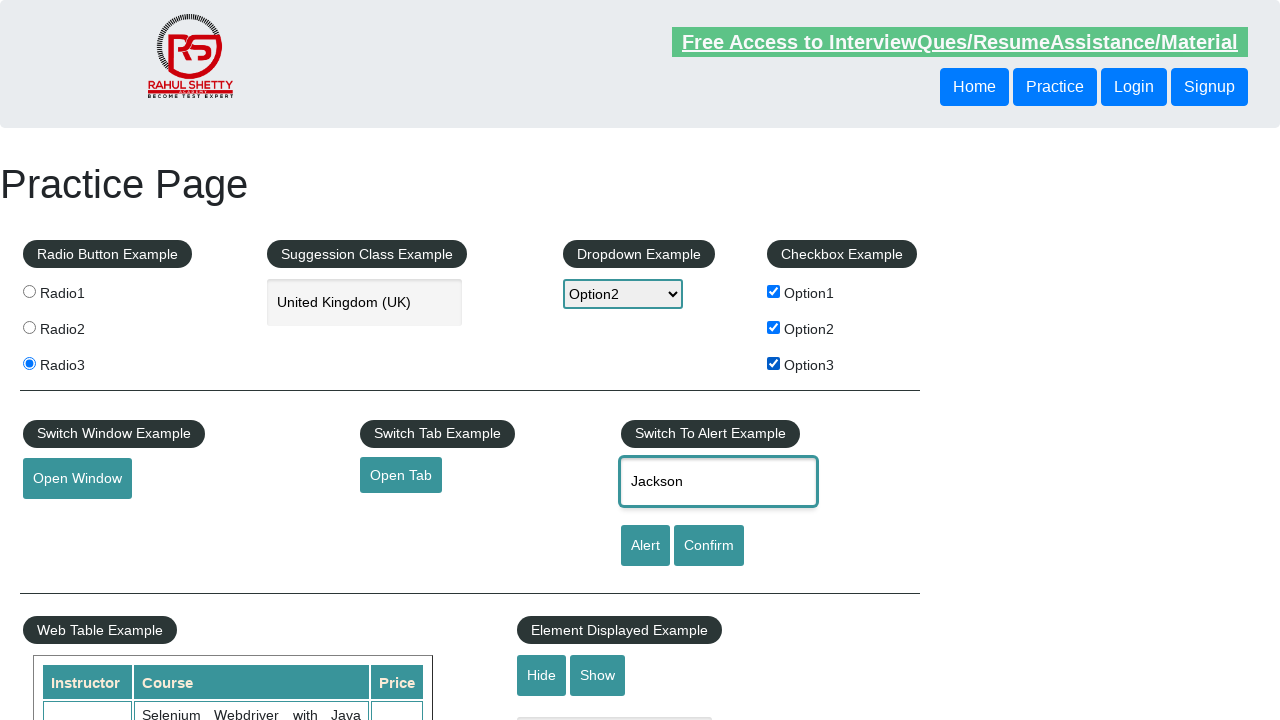

Retrieved text from blinking element: 'Free Access to InterviewQues/ResumeAssistance/Material'
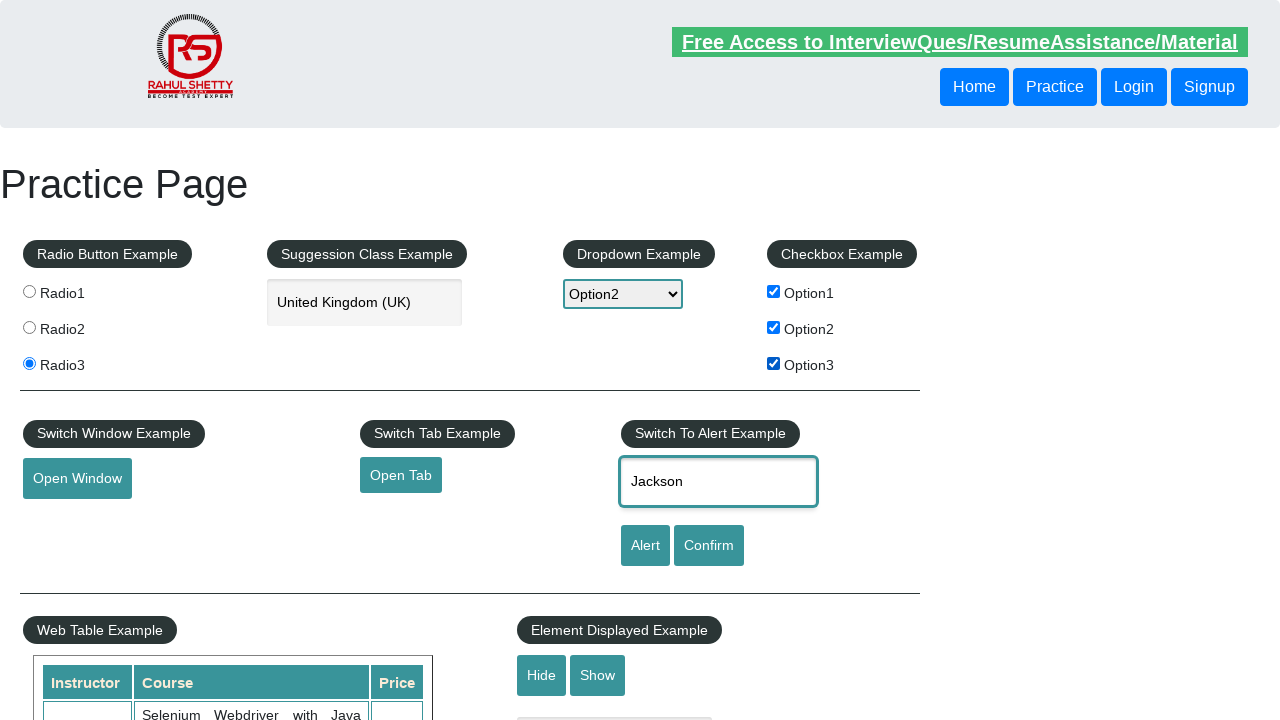

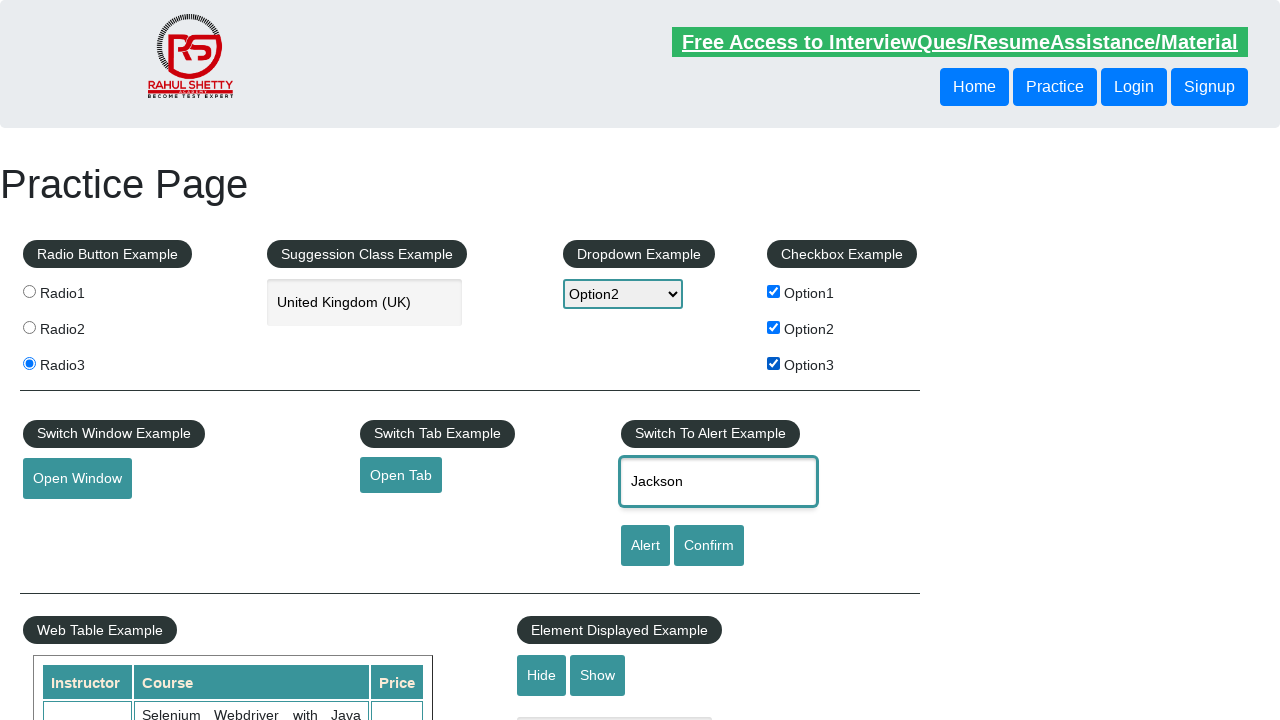